Tests search functionality by searching for "phone" and verifying results are found

Starting URL: https://testotomasyonu.com

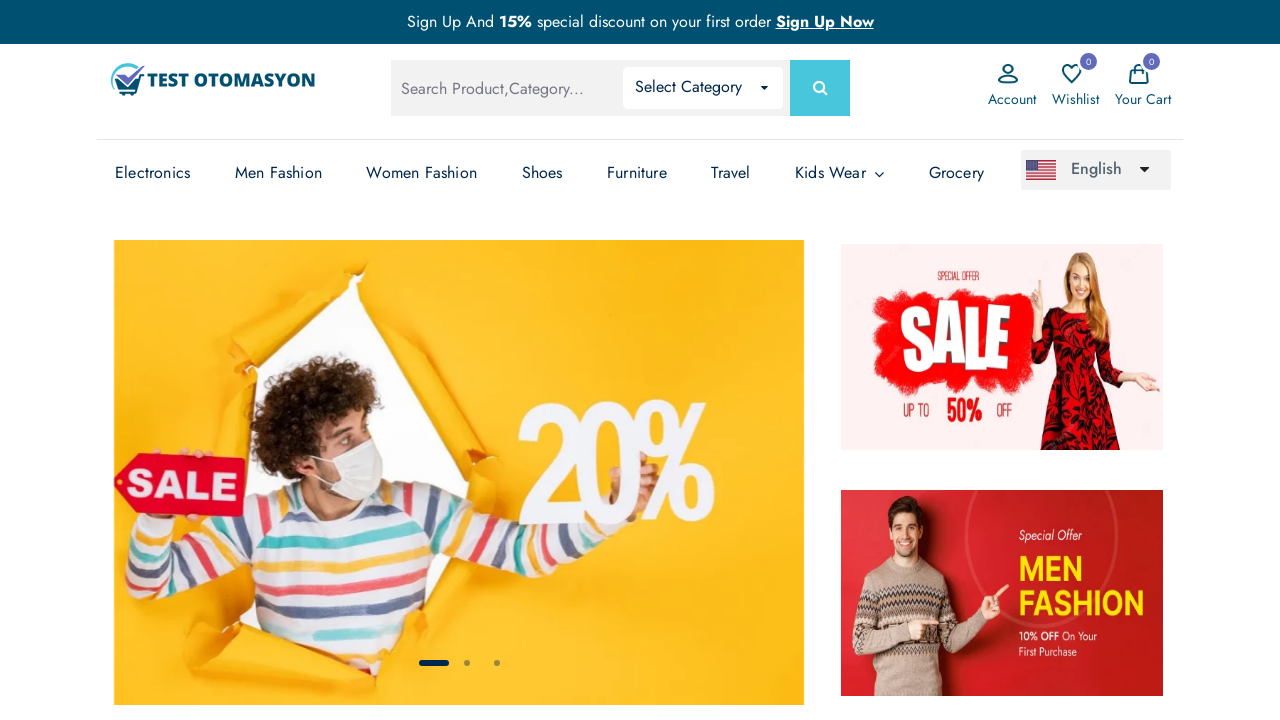

Filled search box with 'phone' on [name='search']
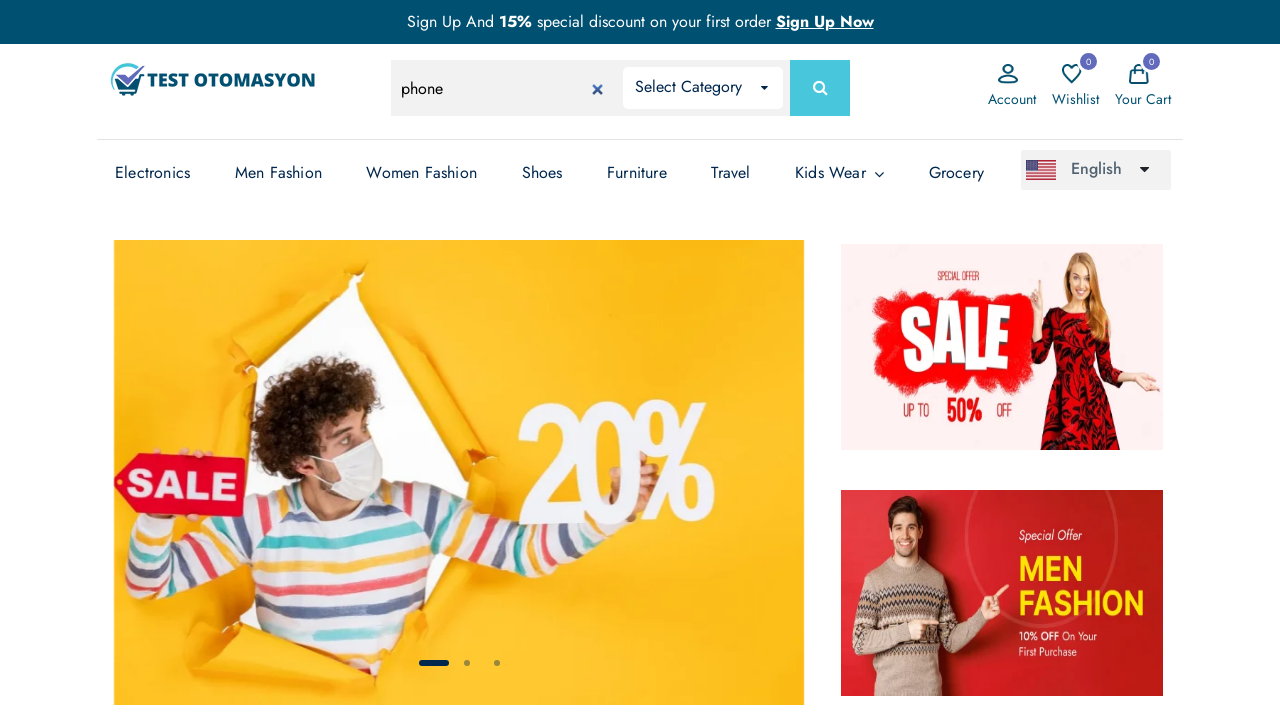

Pressed Enter key to submit search on [name='search']
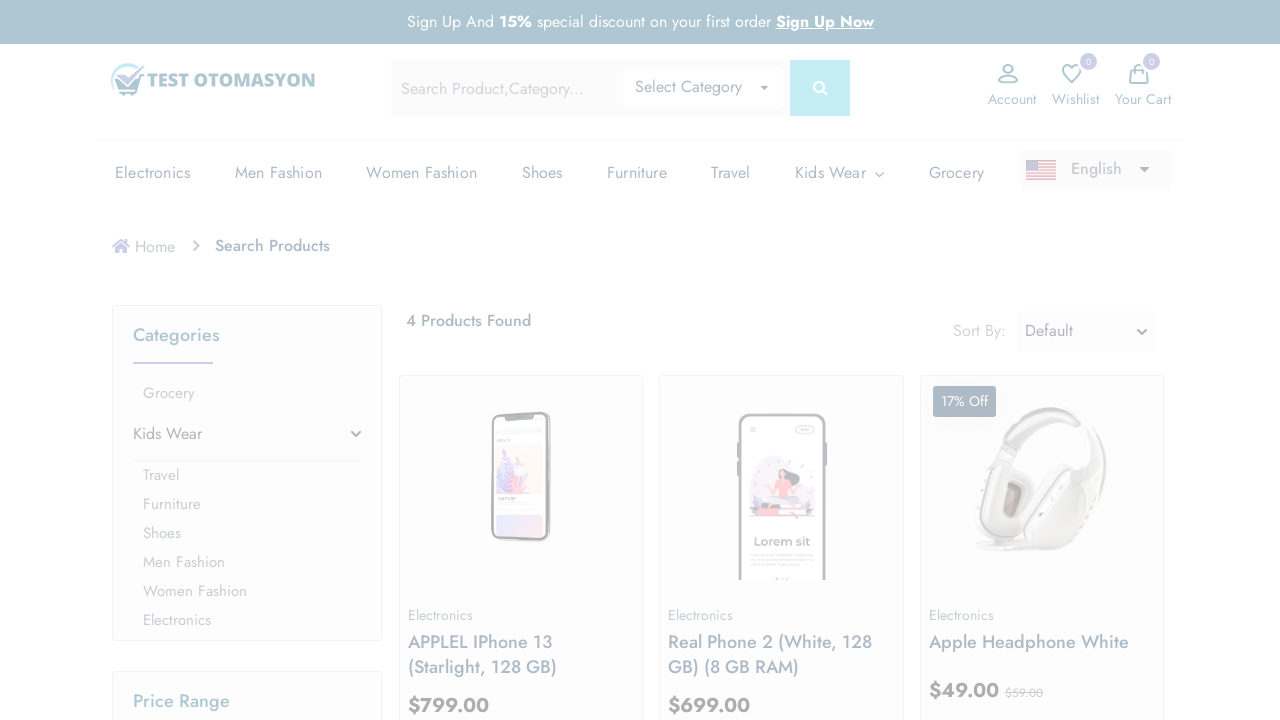

Search results loaded and product boxes are visible
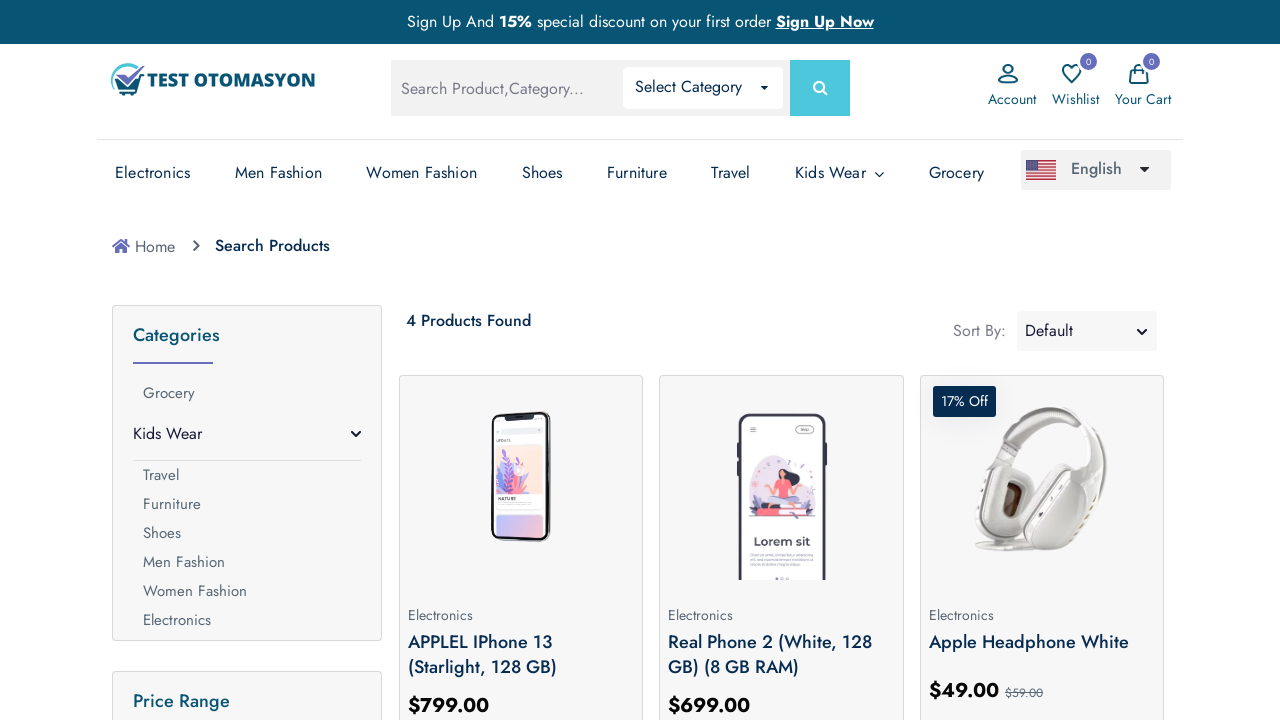

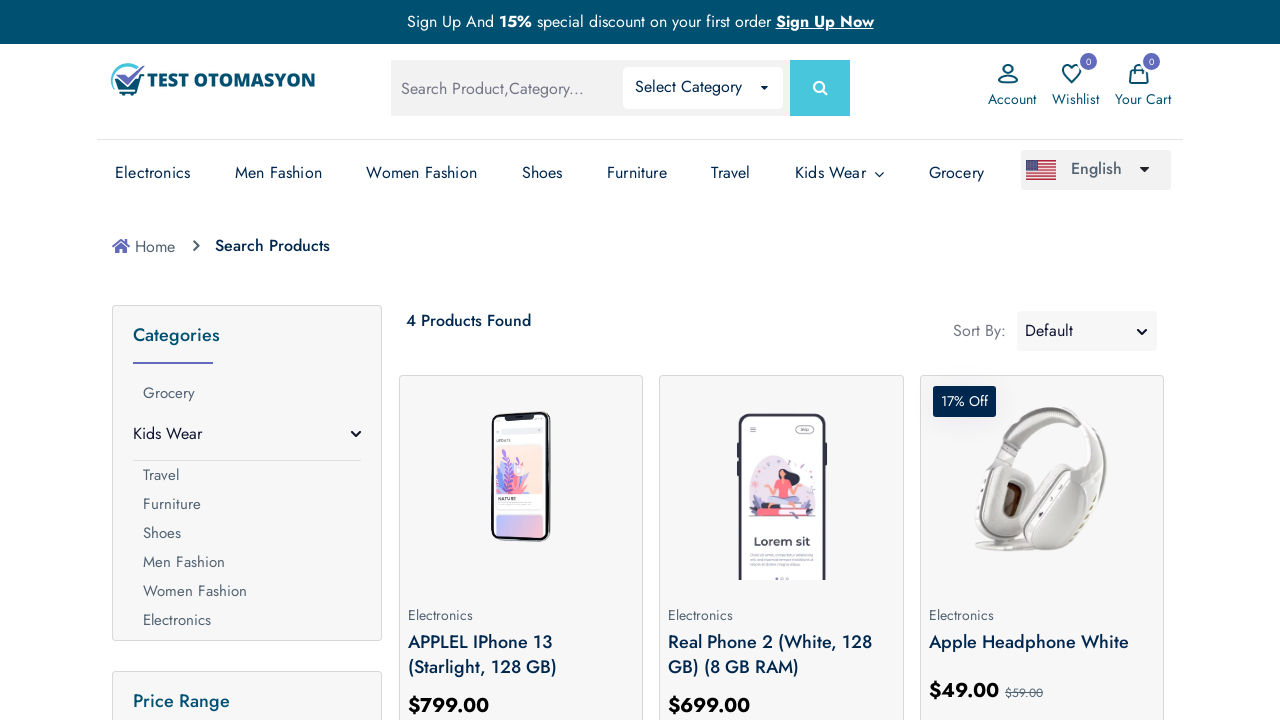